Tests dropdown selection functionality by selecting date of birth (year, month, and day) using different selection methods

Starting URL: https://testcenter.techproeducation.com/index.php?page=dropdown

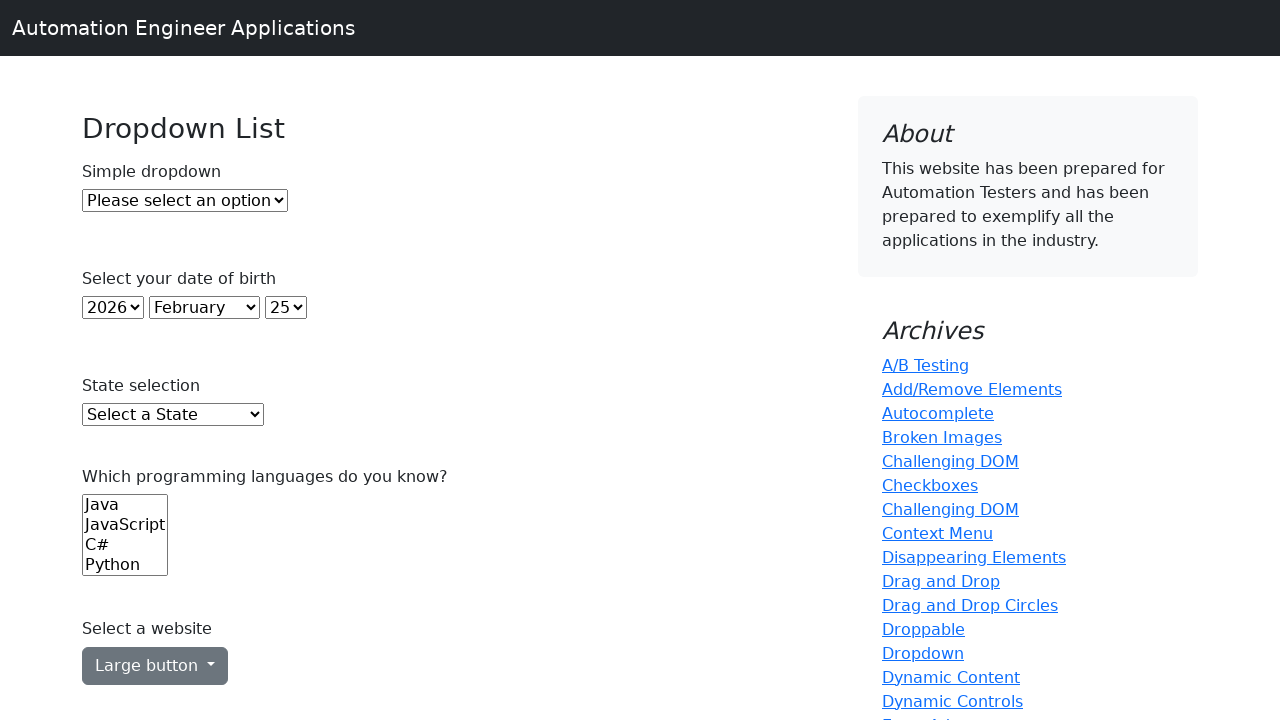

Selected year 2000 from year dropdown using index 22 on select#year
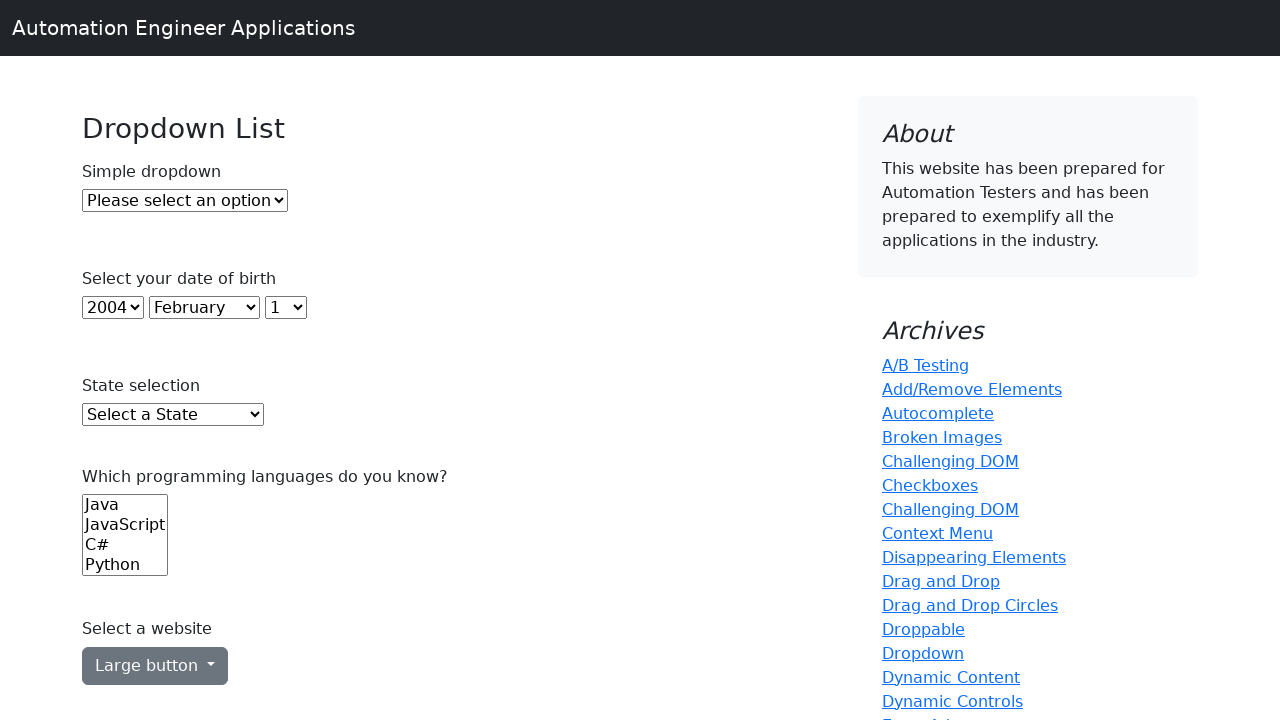

Selected January from month dropdown using value '0' on select#month
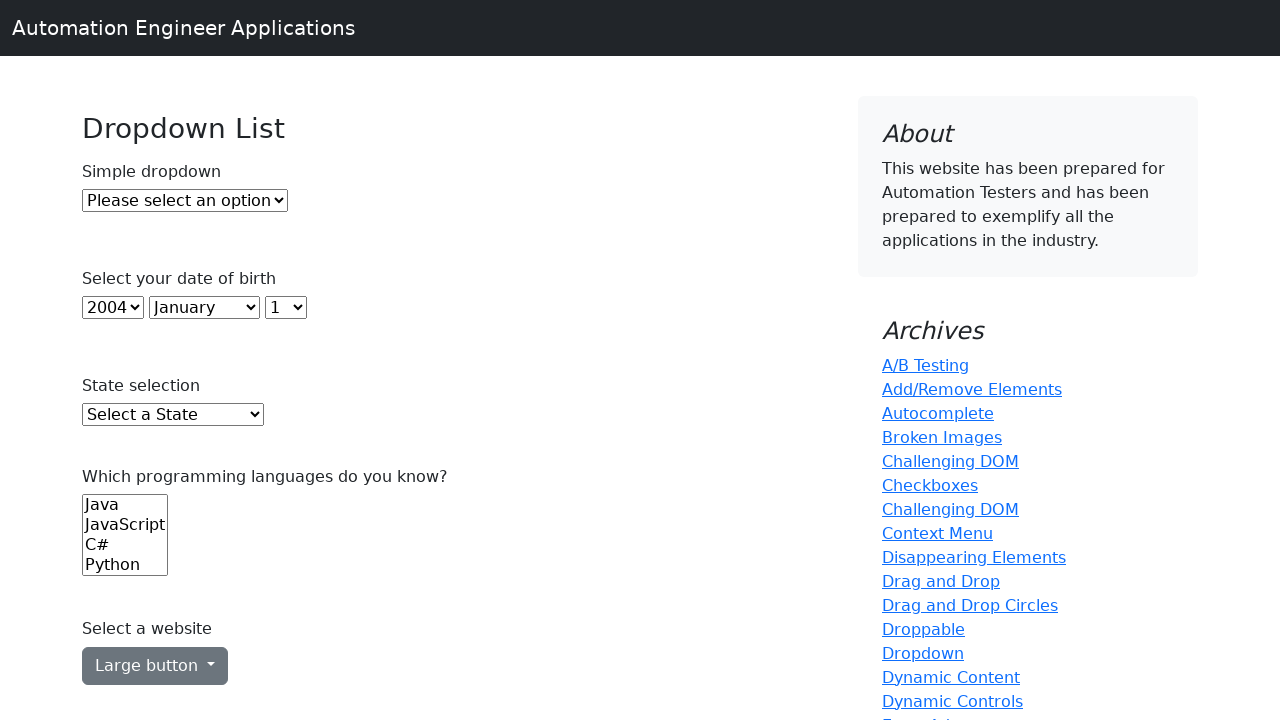

Selected day 10 from day dropdown using visible text label on select#day
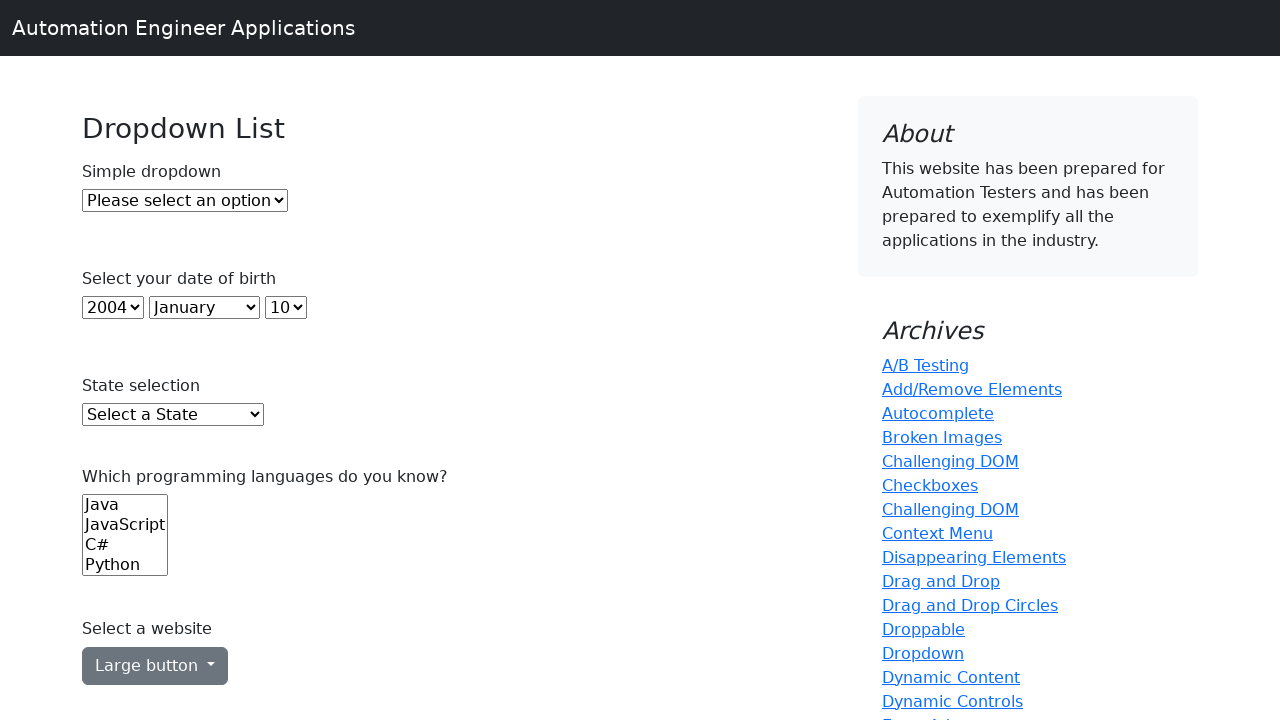

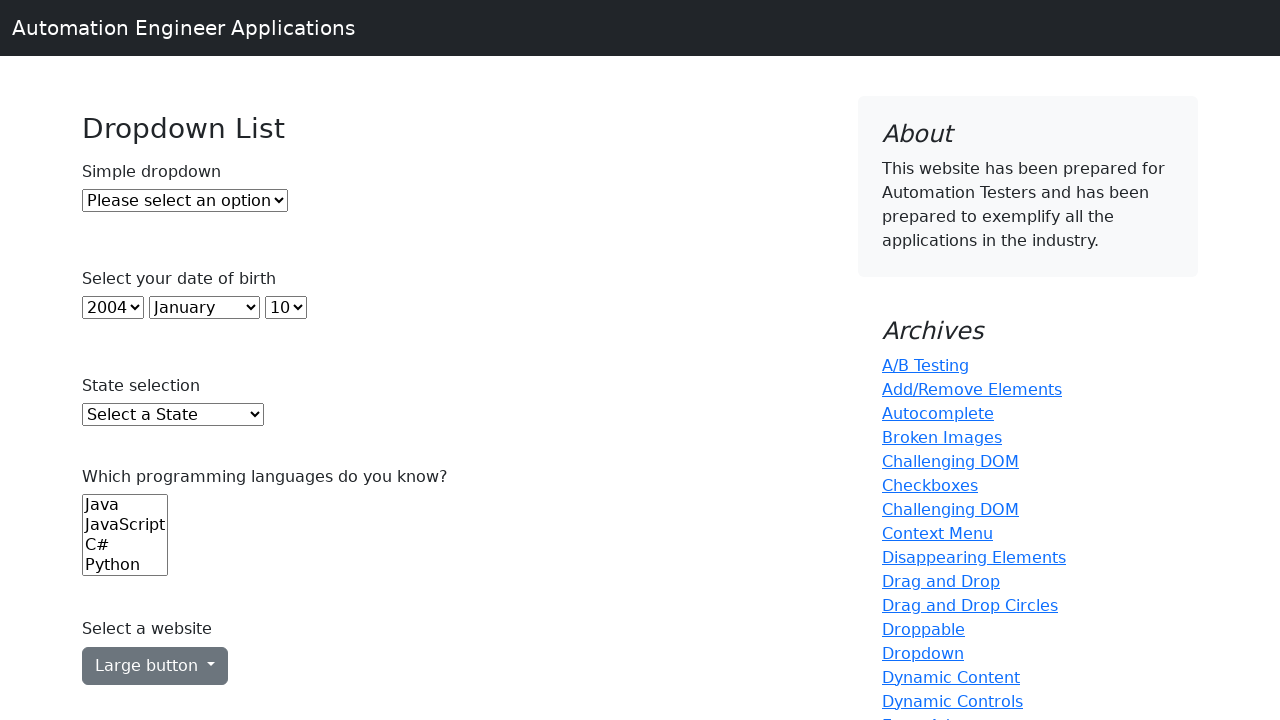